Tests the GreenCart landing page search functionality by searching for a product and extracting its name

Starting URL: https://rahulshettyacademy.com/seleniumPractise/#/

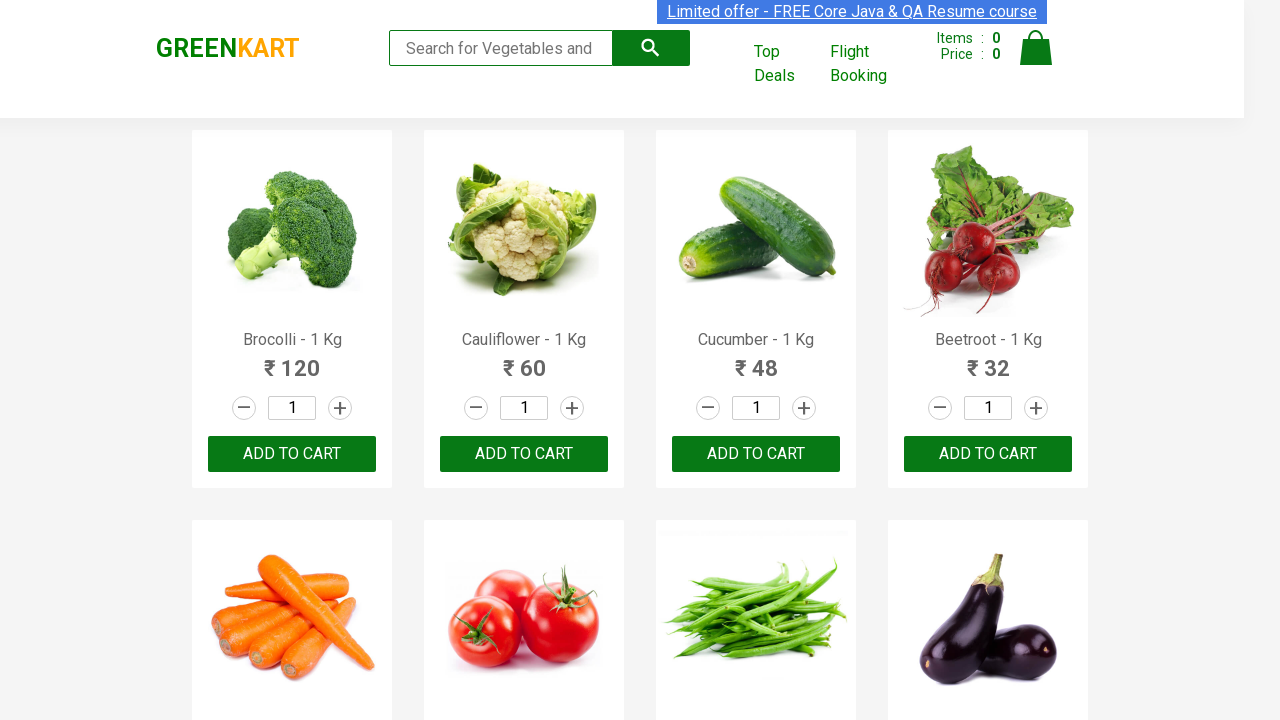

Filled search field with 'Tom' to search for product on .search-keyword
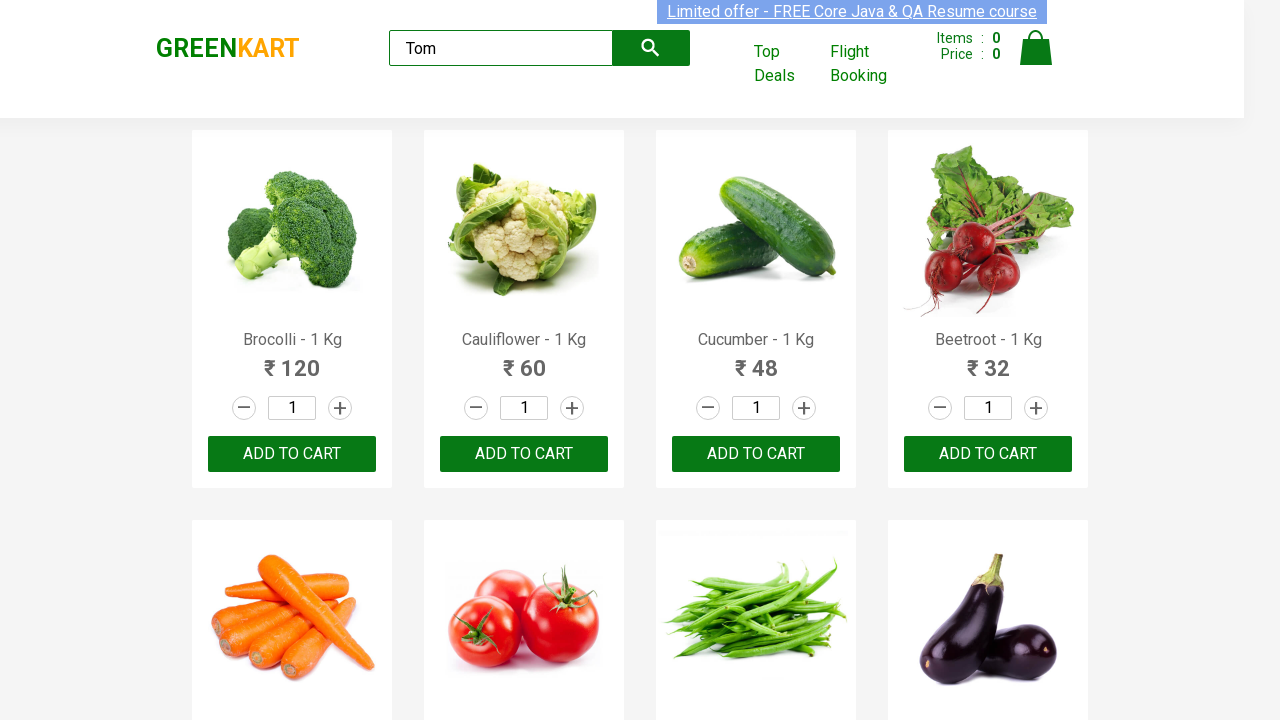

Waited 2 seconds for search results to update
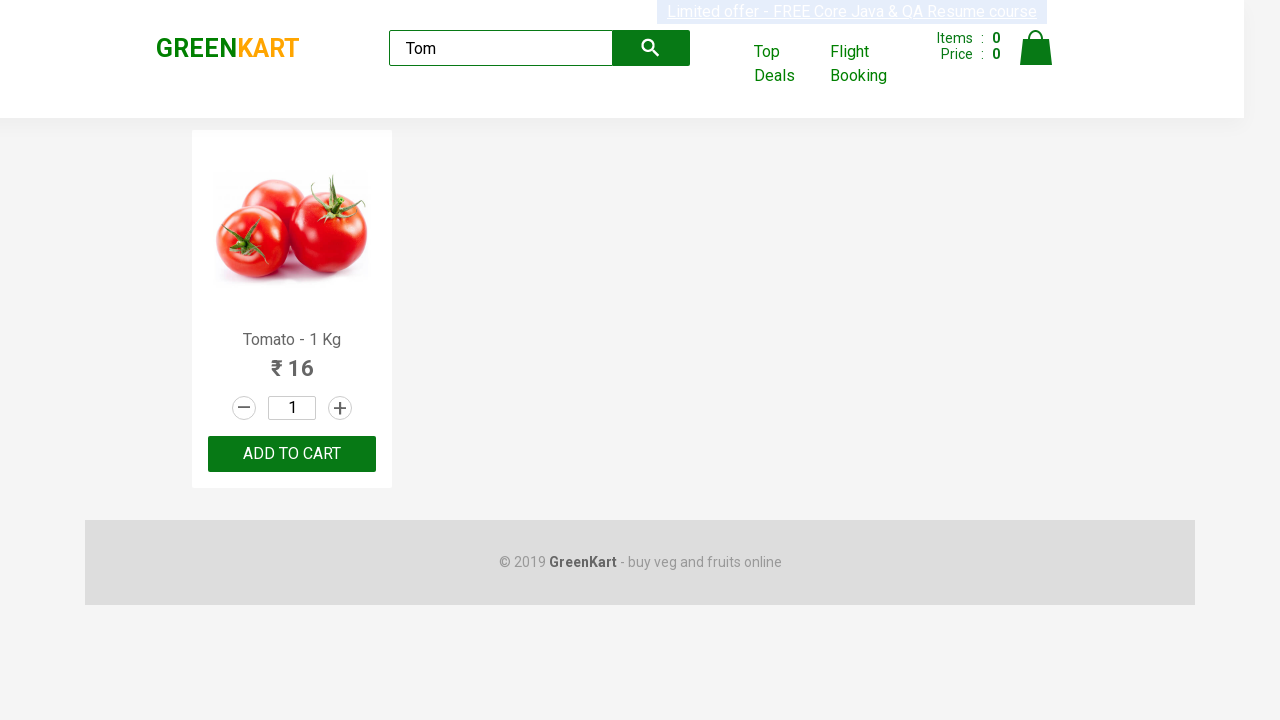

Located the first product name element from search results
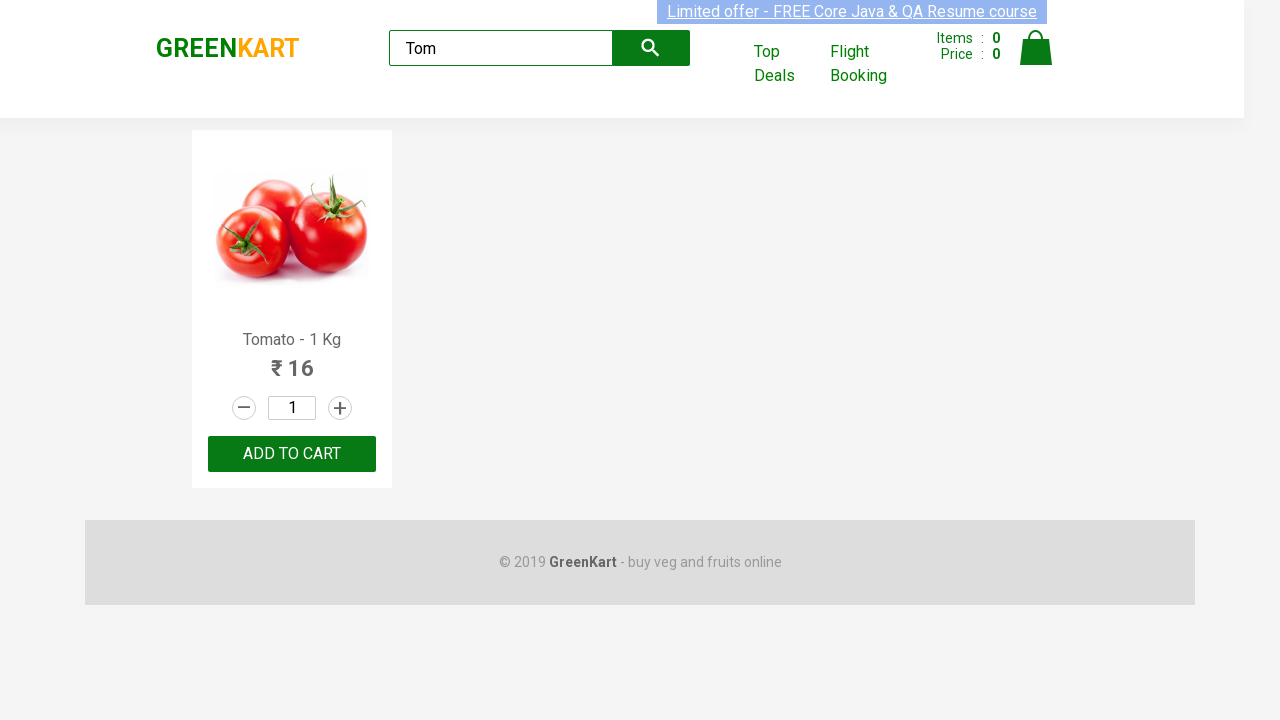

Extracted product name: Tomato - 1 Kg
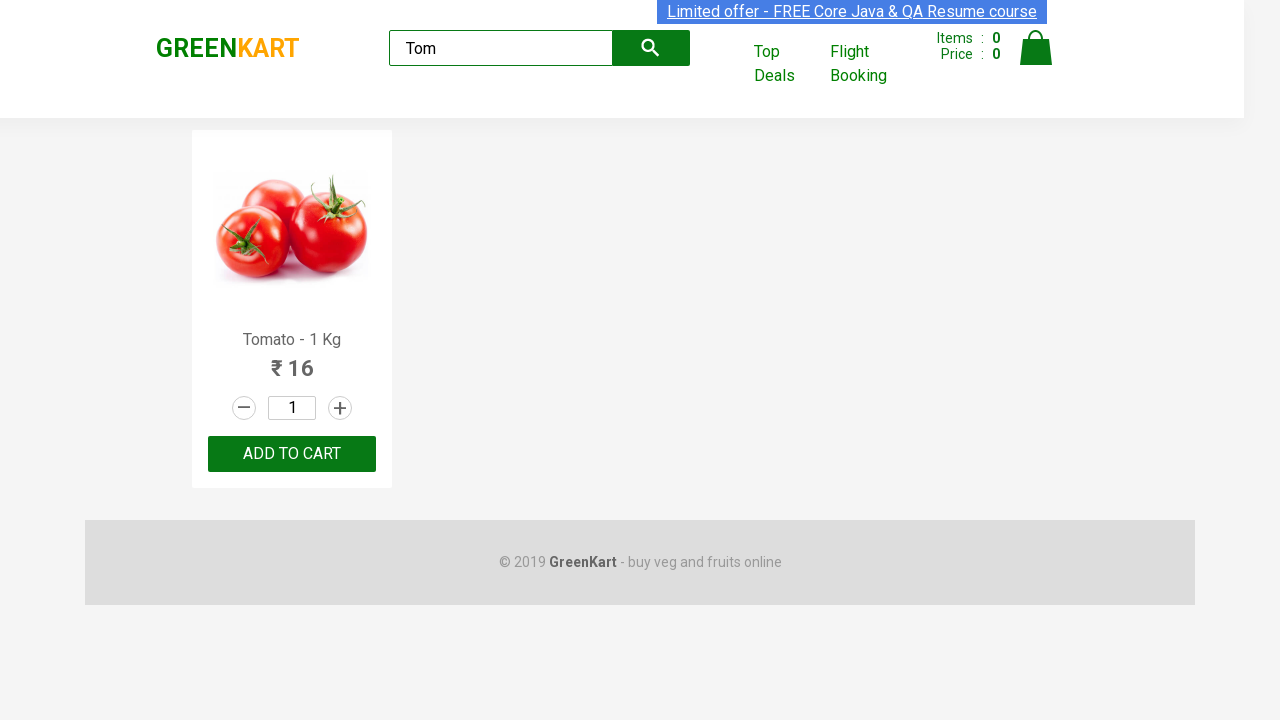

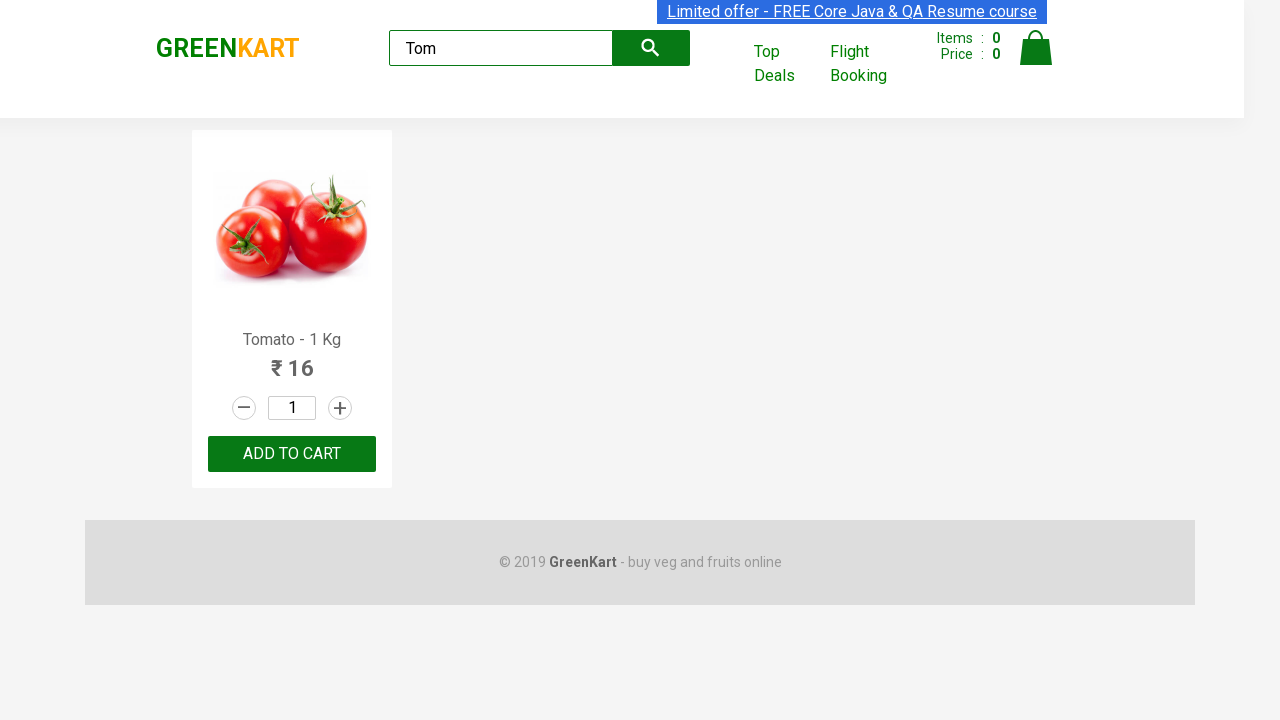